Tests nested frames navigation by clicking through to the Nested Frames page, switching into nested iframes, and reading content from the middle frame

Starting URL: https://the-internet.herokuapp.com

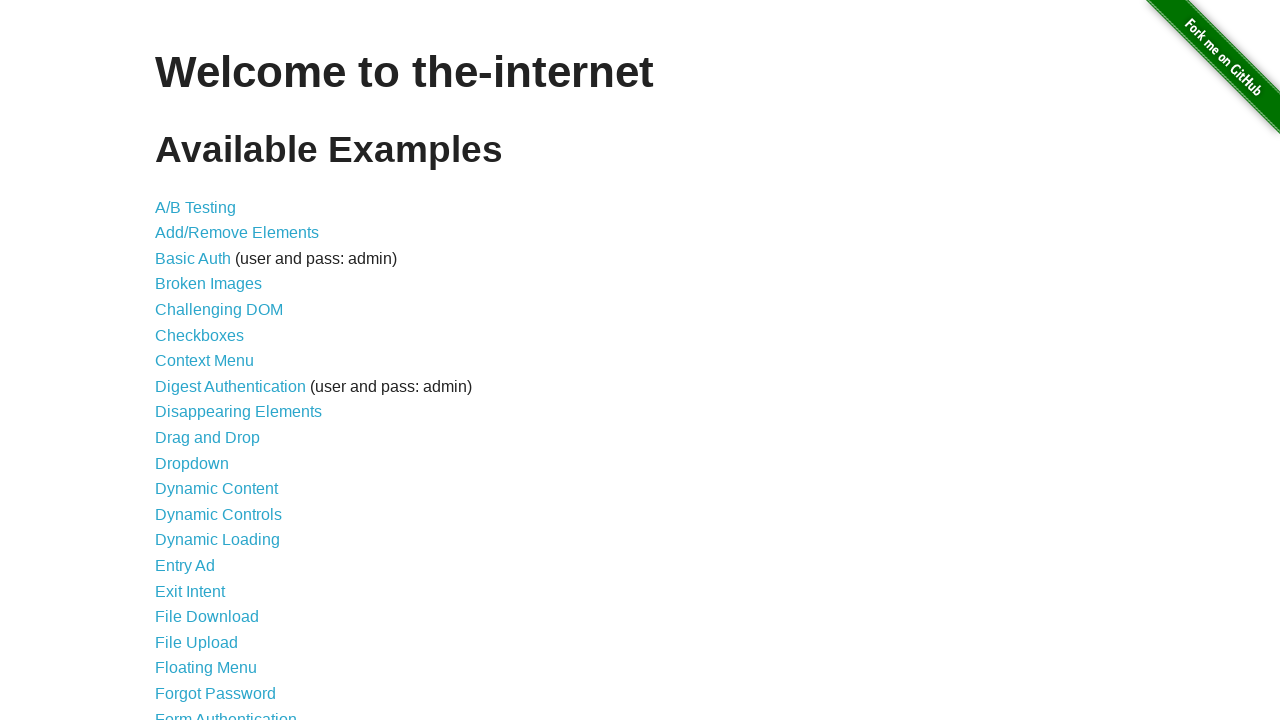

Clicked on Frames link at (182, 361) on text=Frames
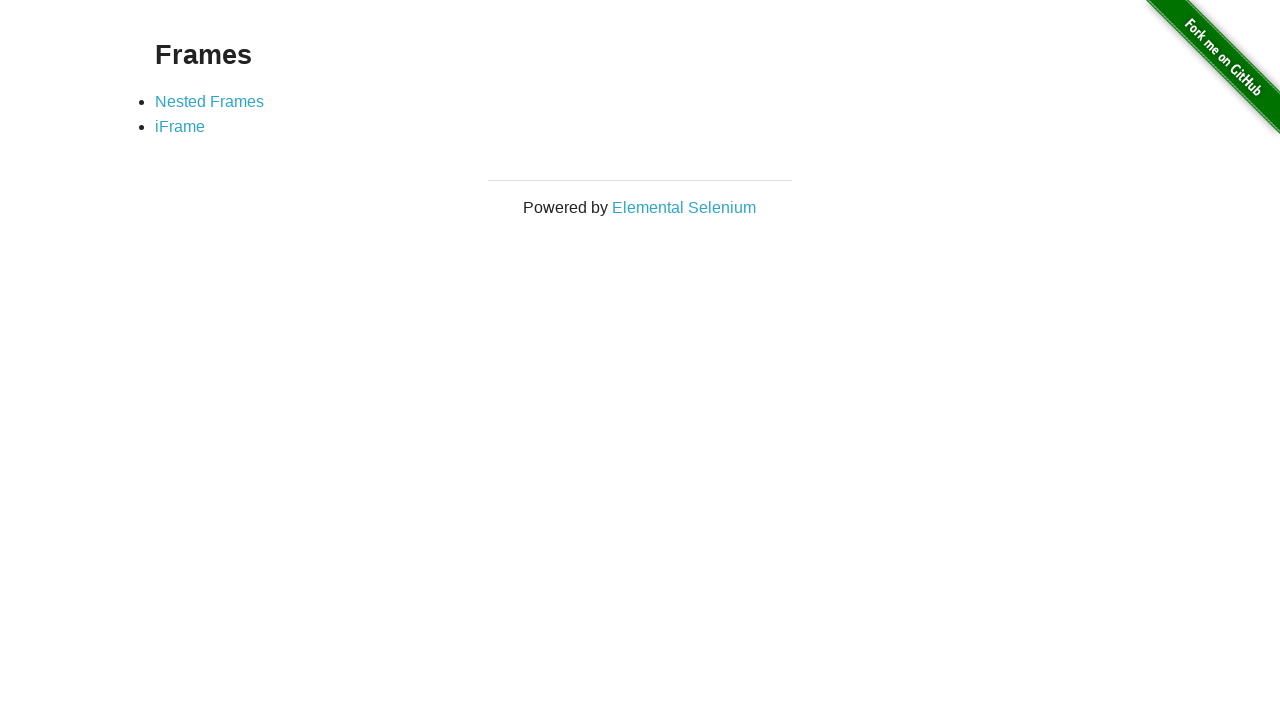

Clicked on Nested Frames link to navigate to nested frames test page at (210, 101) on text=Nested Frames
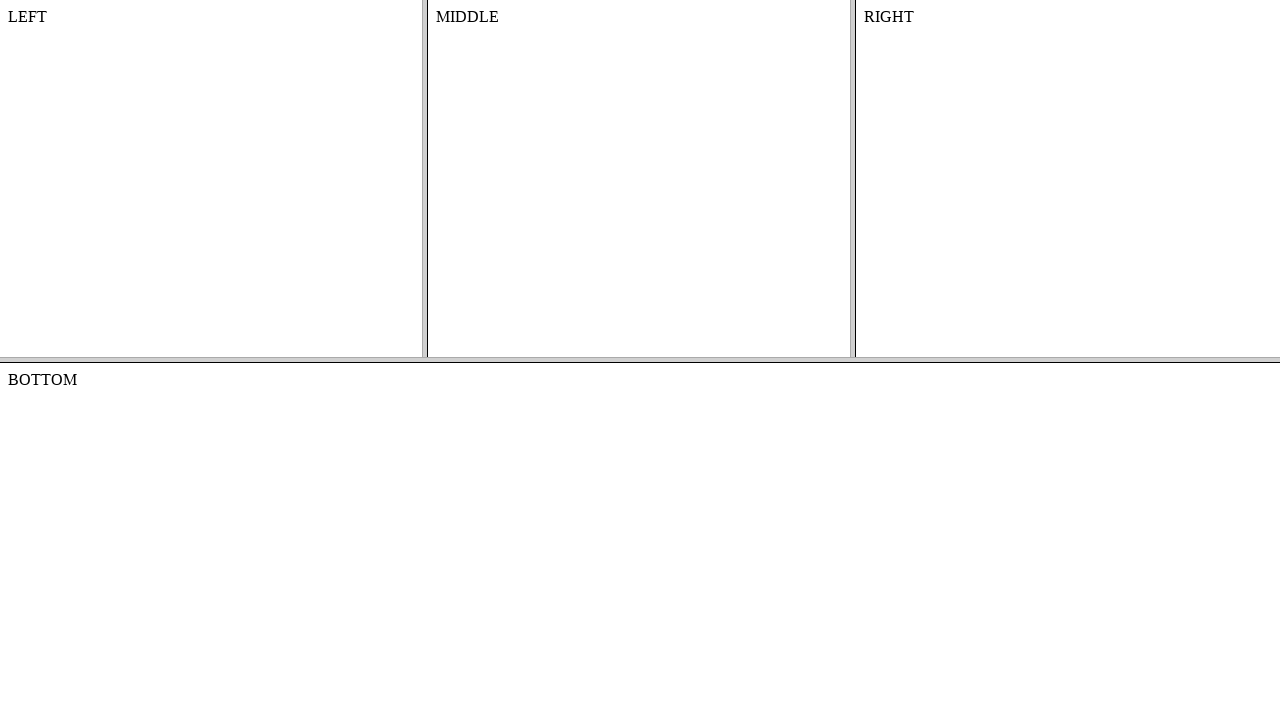

Located and switched to the top frame
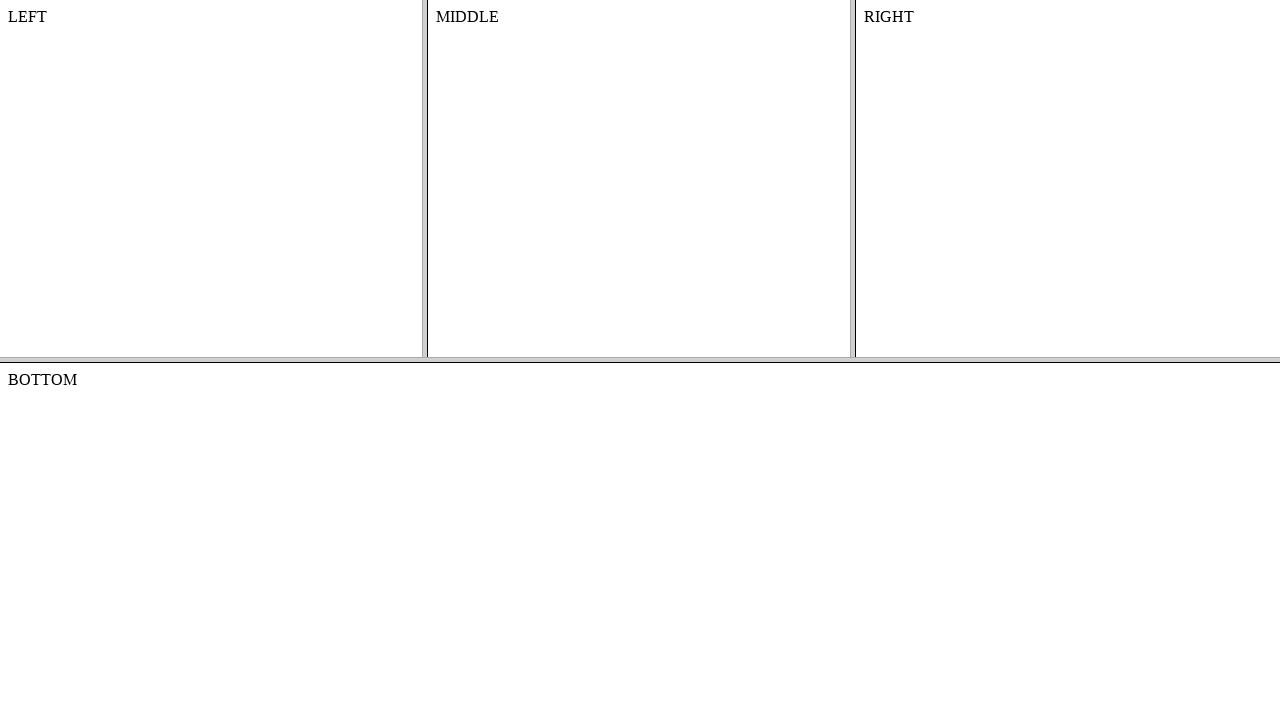

Located and switched to the middle frame within the top frame
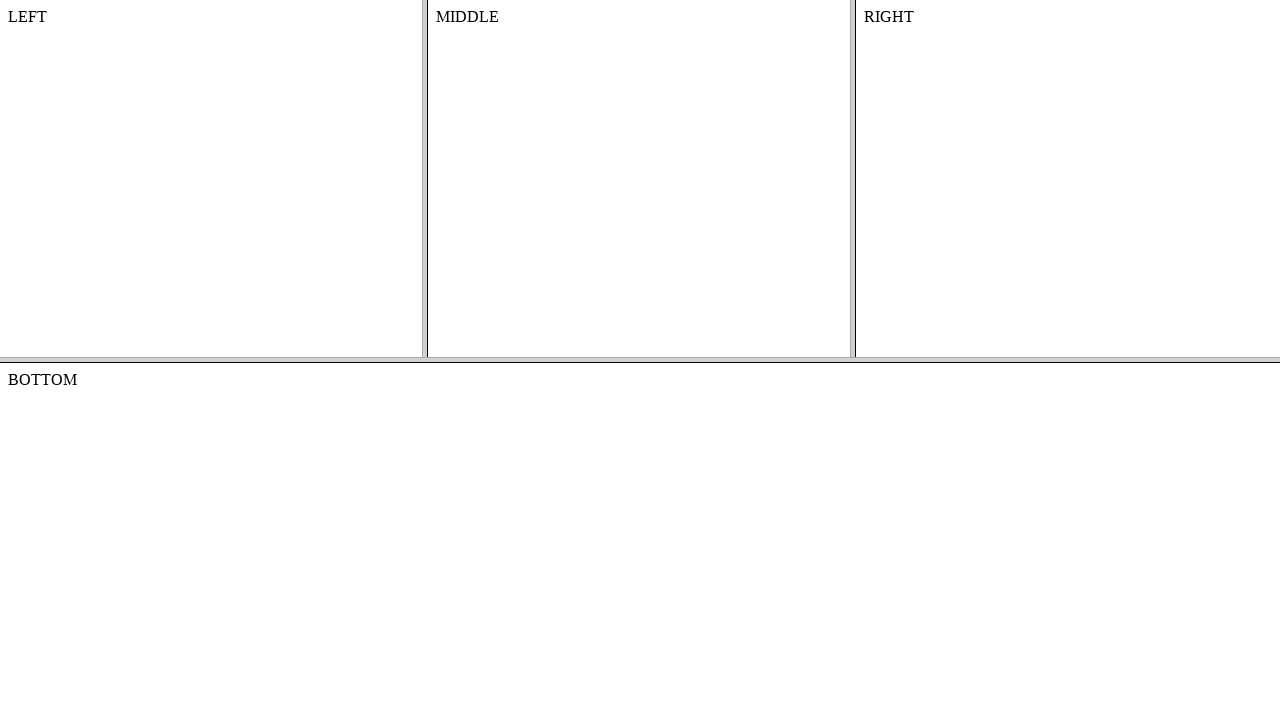

Retrieved content text from middle frame: 'MIDDLE'
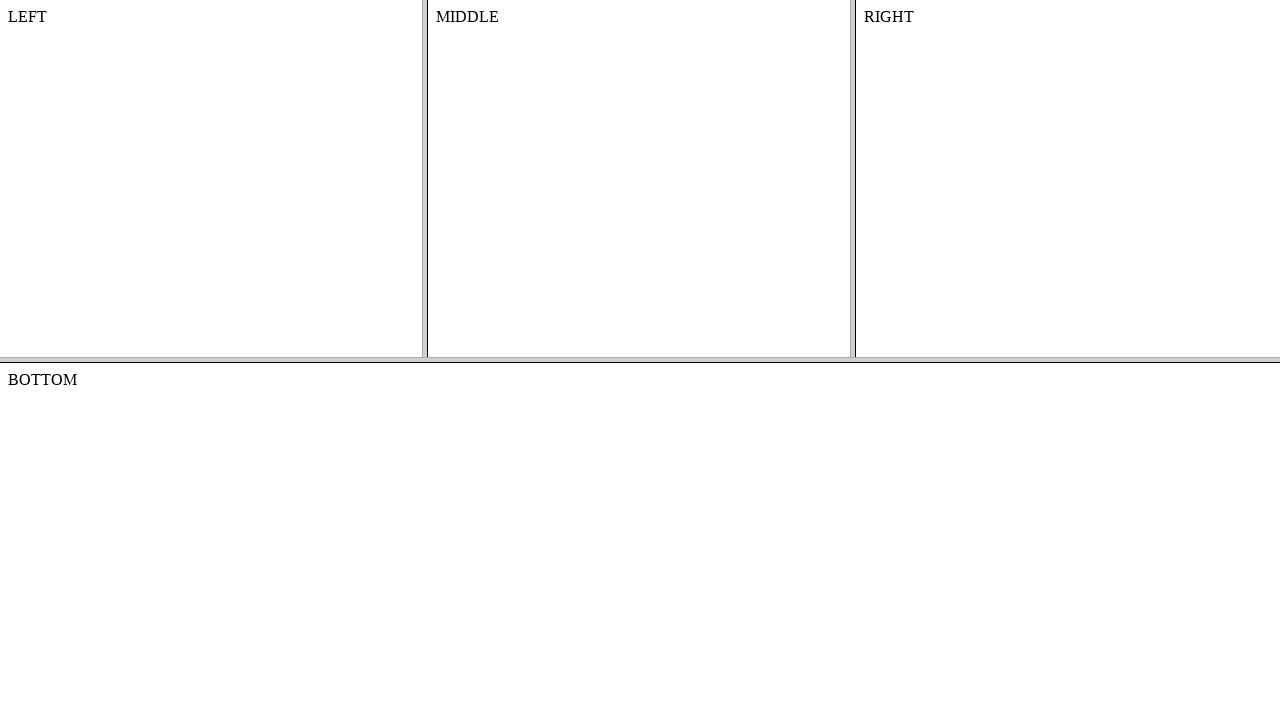

Printed the retrieved content text
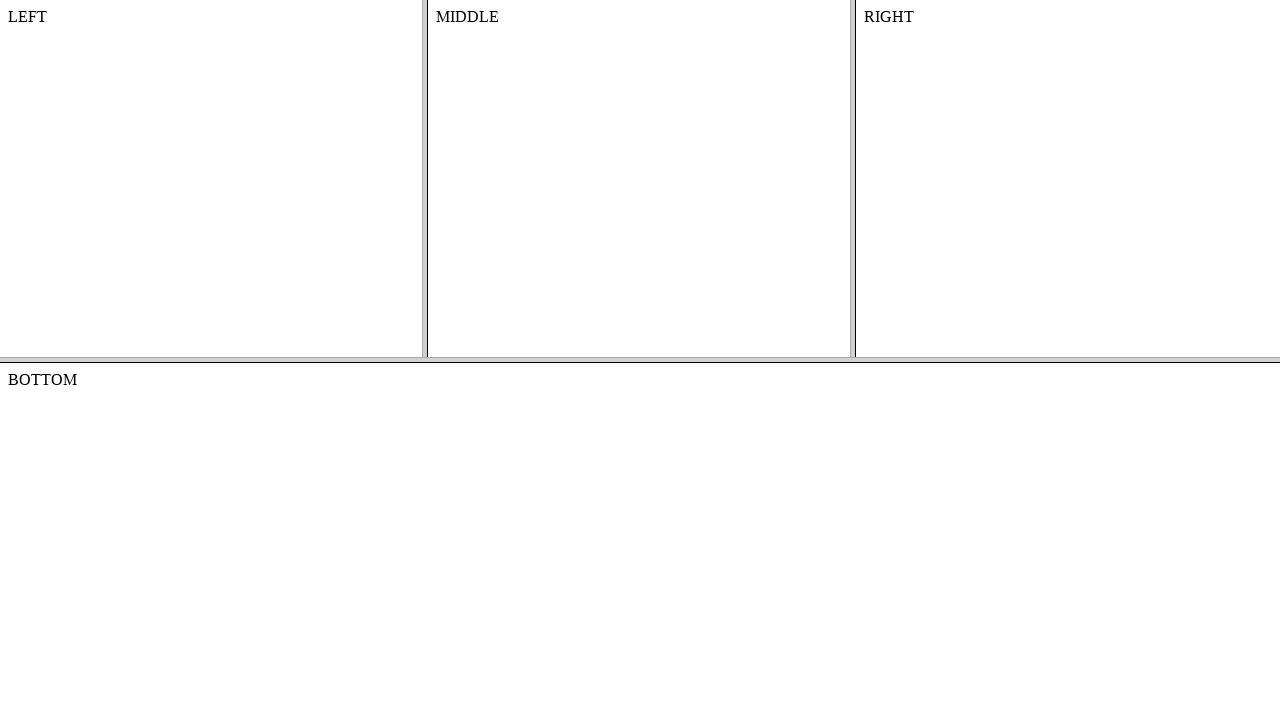

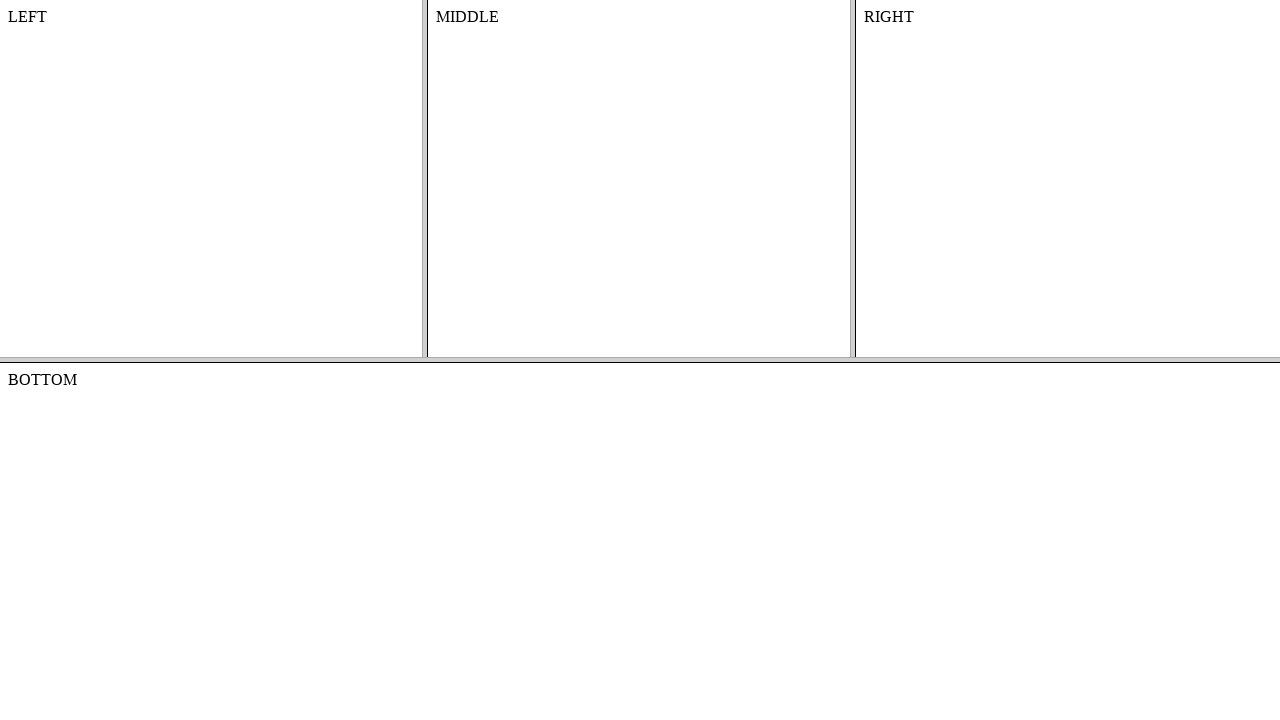